Tests drag and drop functionality on jQueryUI demo page by dragging an element onto a droppable target and verifying the drop was successful

Starting URL: https://jqueryui.com/droppable/

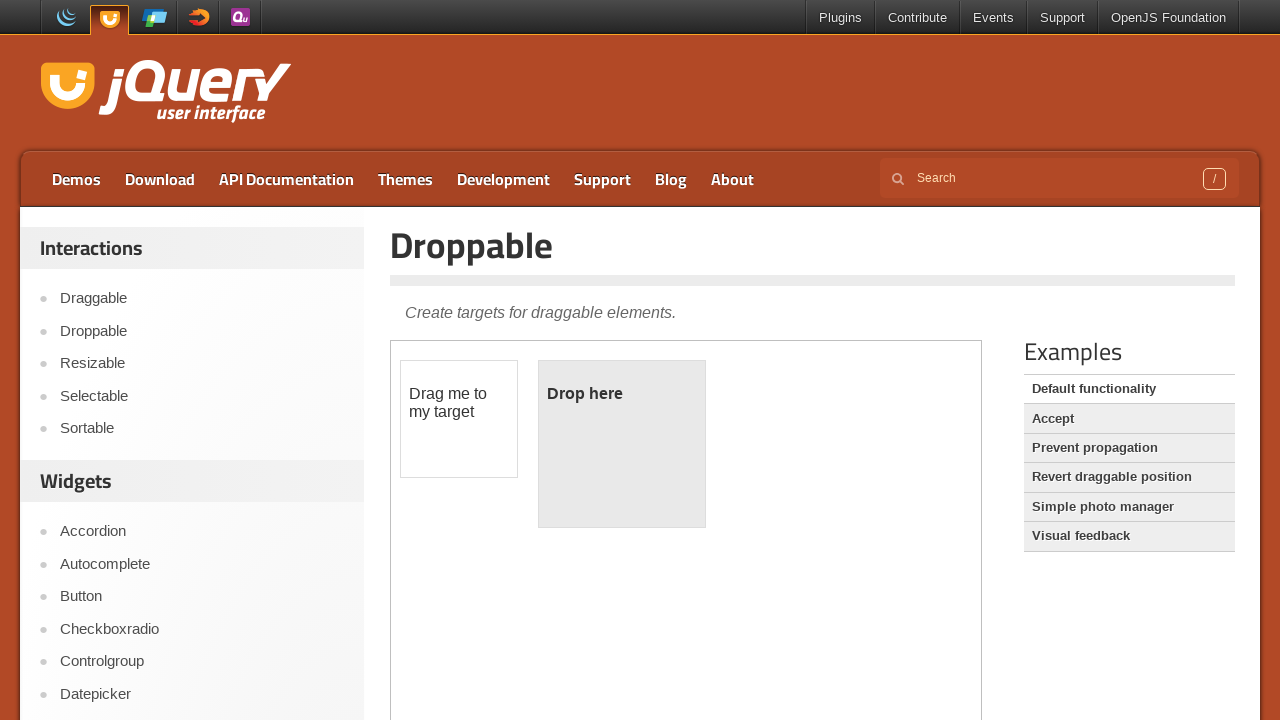

Located the demo iframe containing drag and drop elements
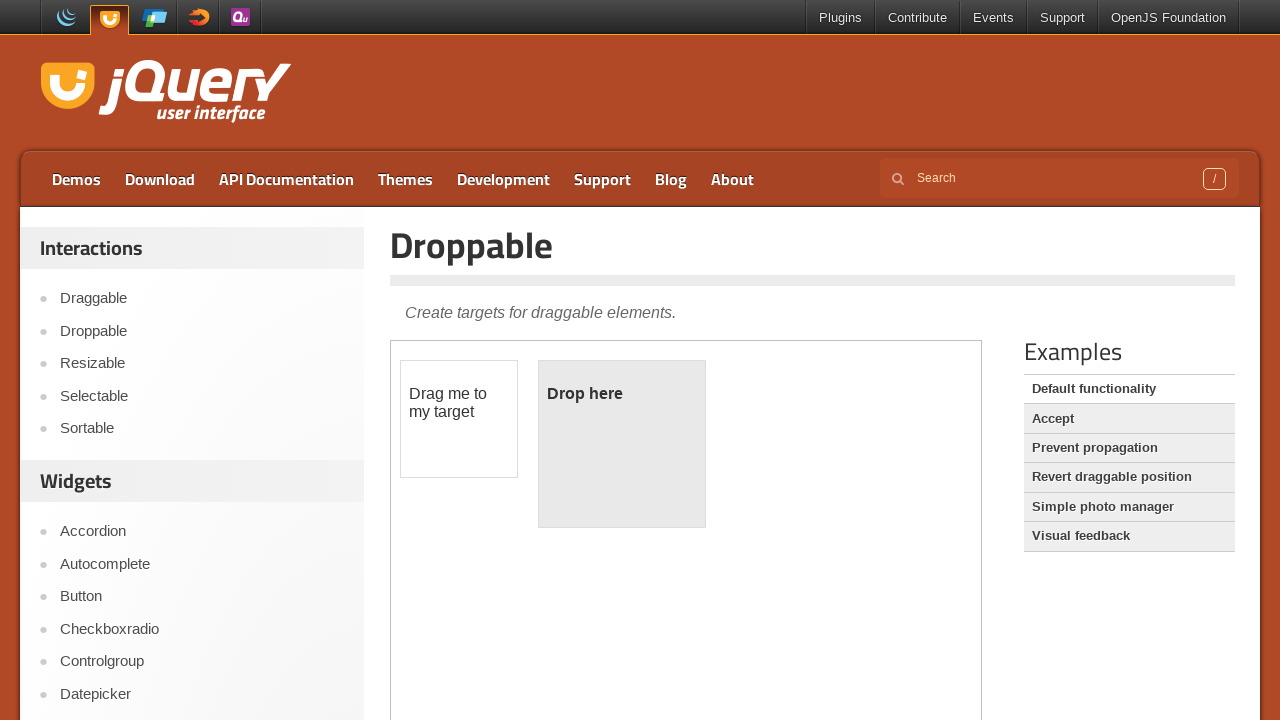

Located the draggable element
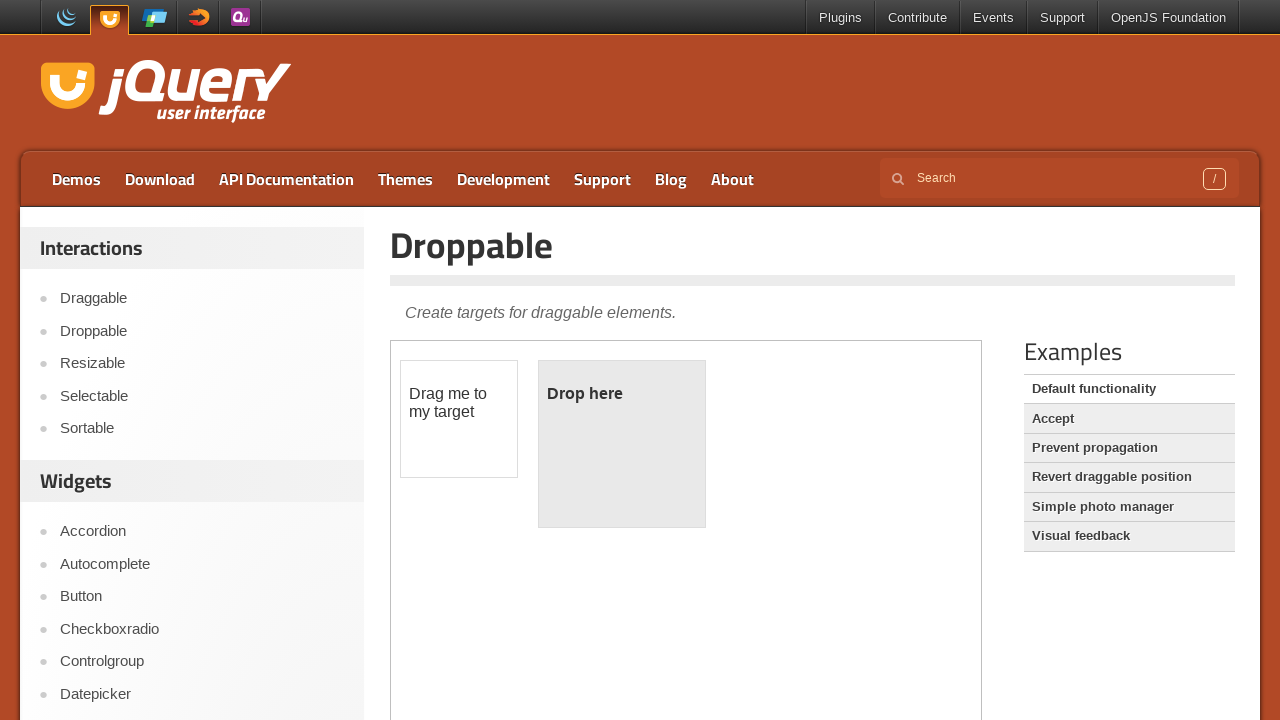

Located the droppable target element
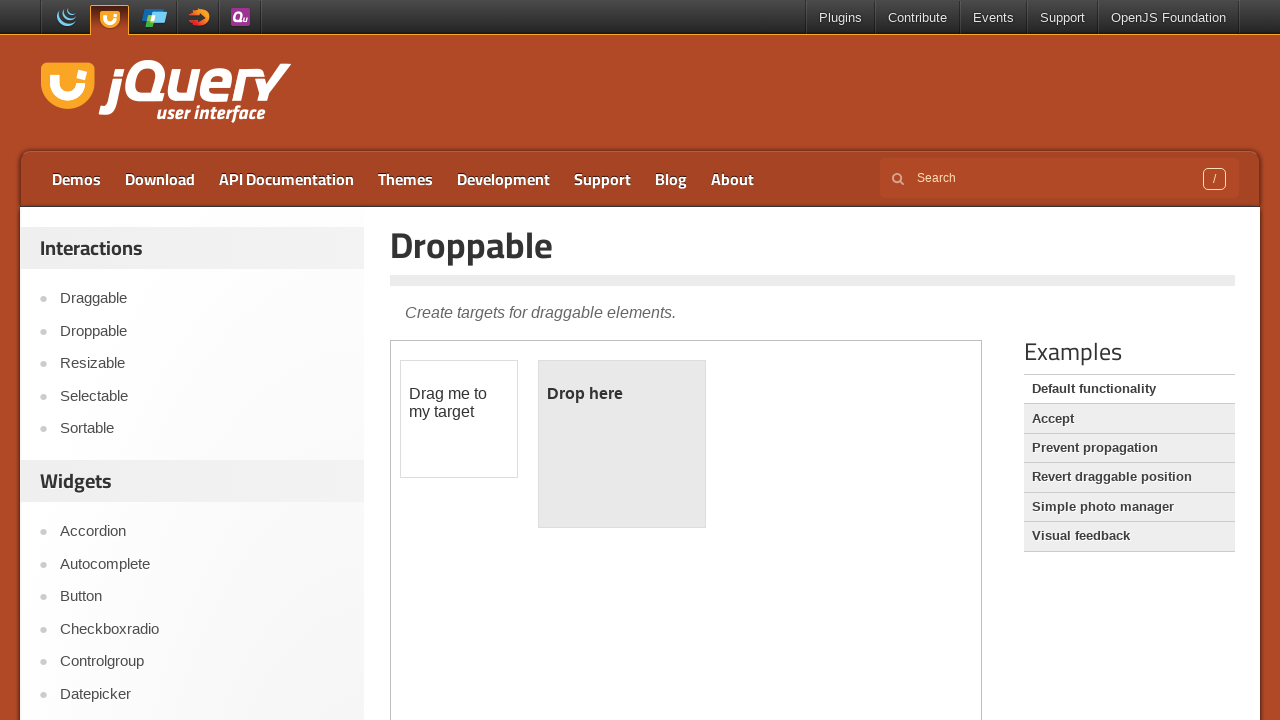

Performed drag and drop of the draggable element onto the droppable target at (622, 444)
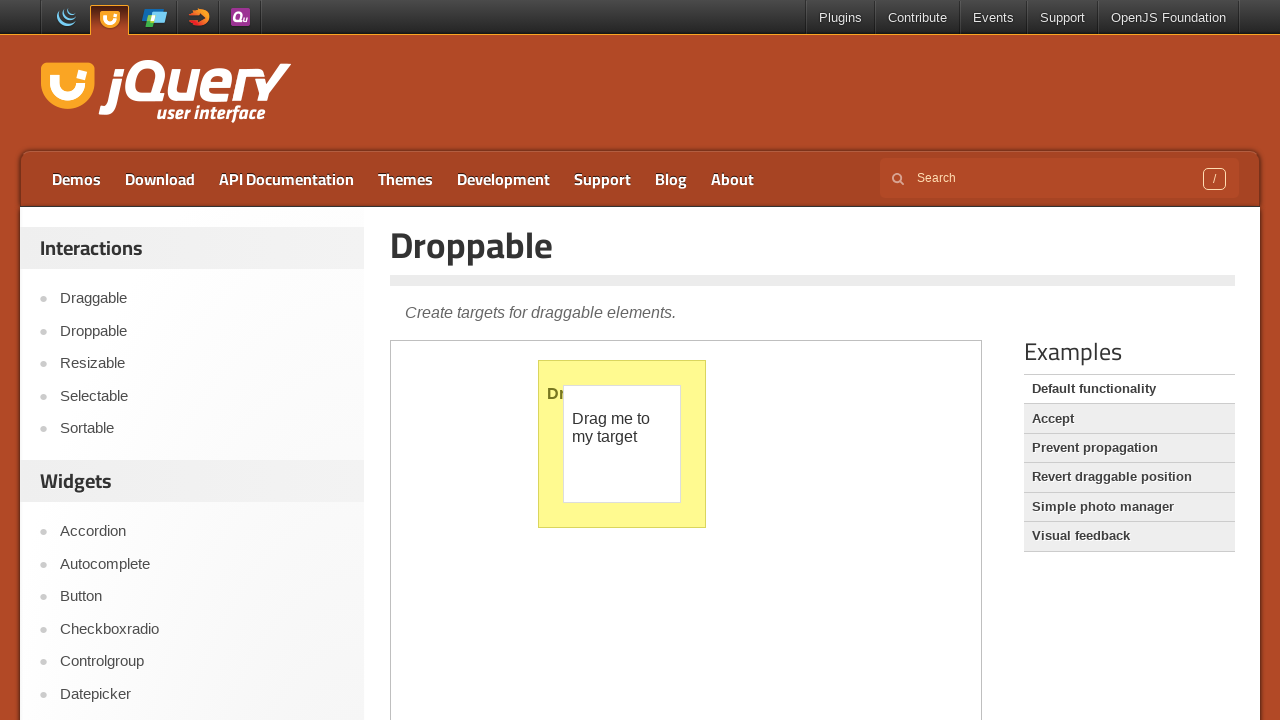

Verified the drop target element is present, confirming successful drop
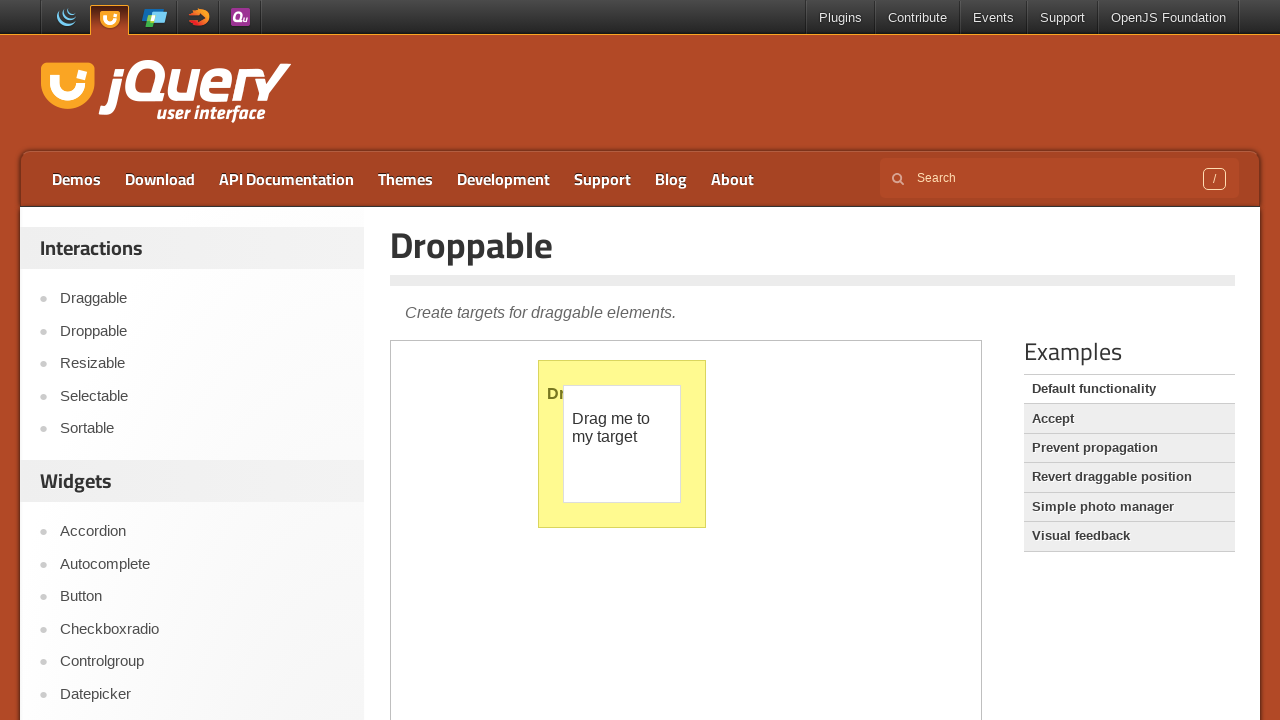

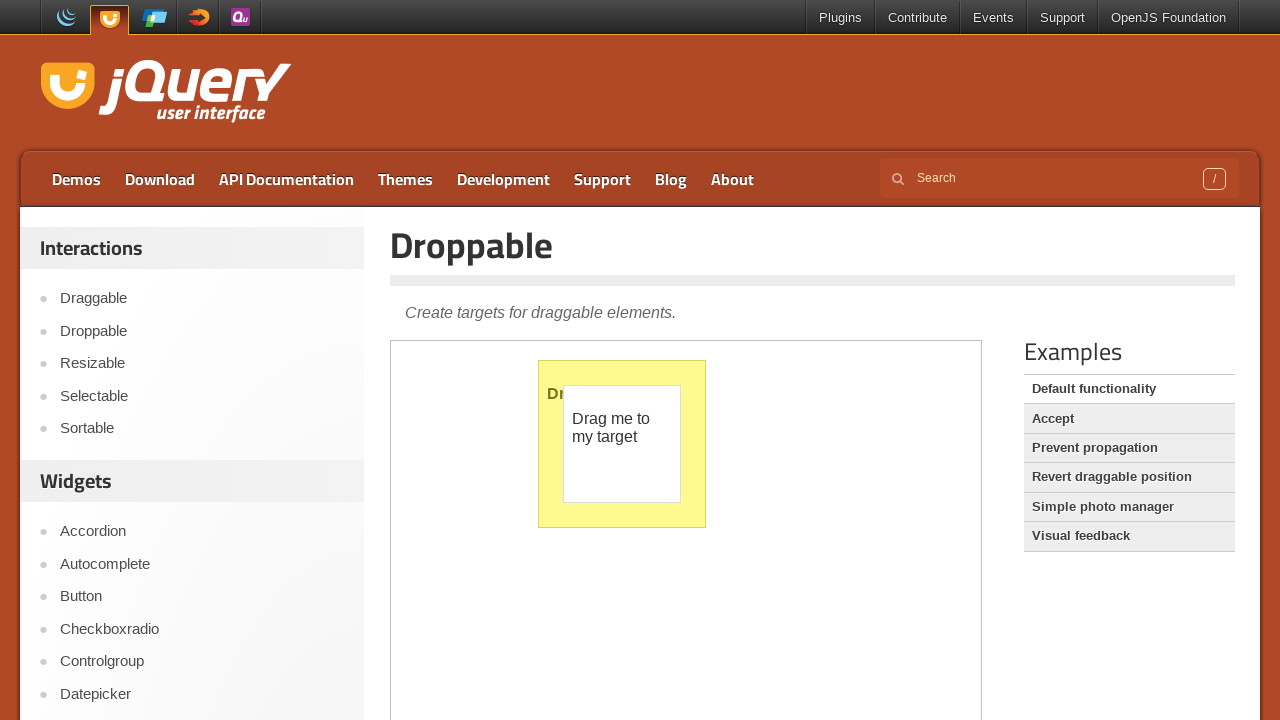